Fills email and comment fields, then clicks the submit button to verify form submission

Starting URL: https://saucelabs.com/test/guinea-pig

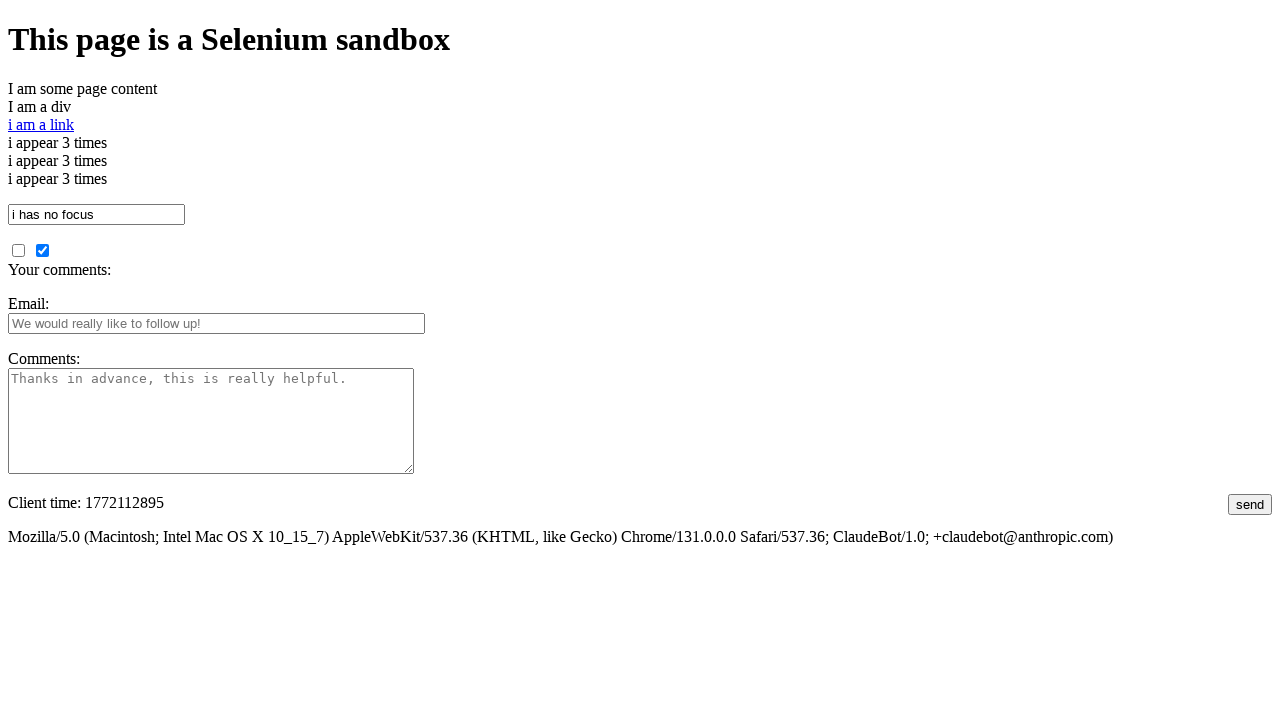

Filled email field with 'testuser@example.com' on #fbemail
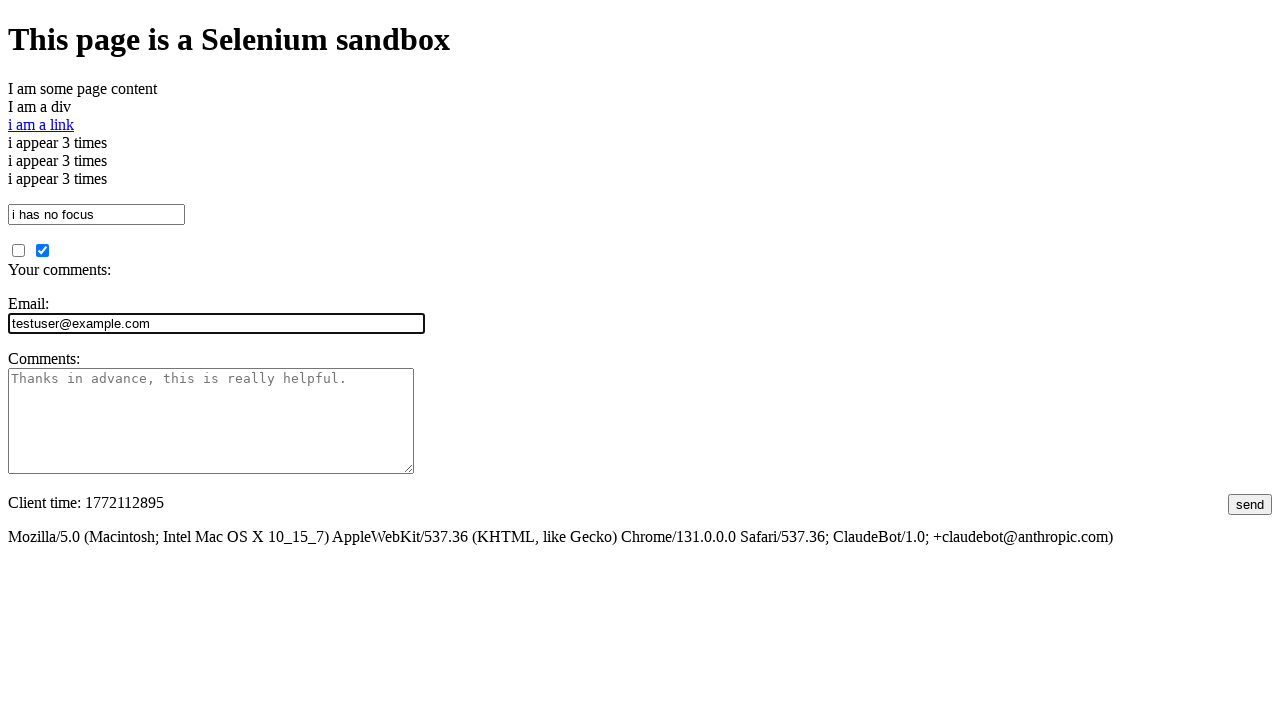

Filled comment field with 'This is a test comment' on #comments
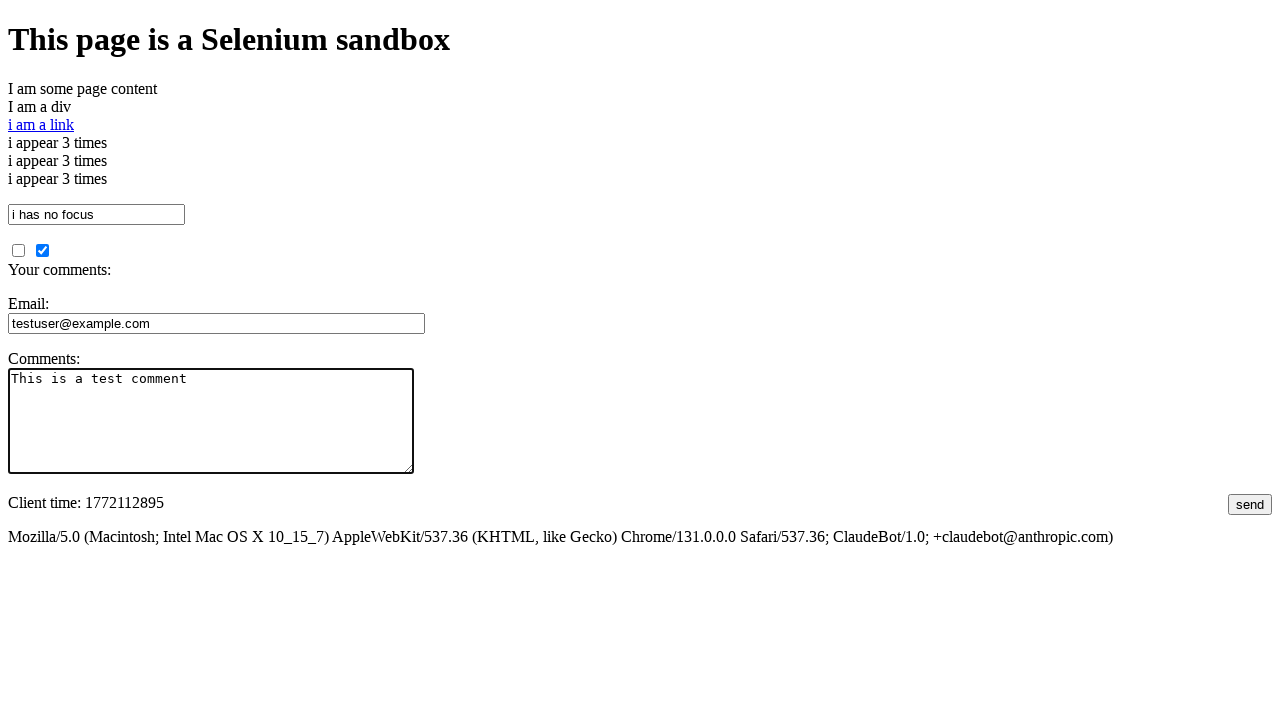

Clicked the Send button to submit the form at (1250, 504) on #submit
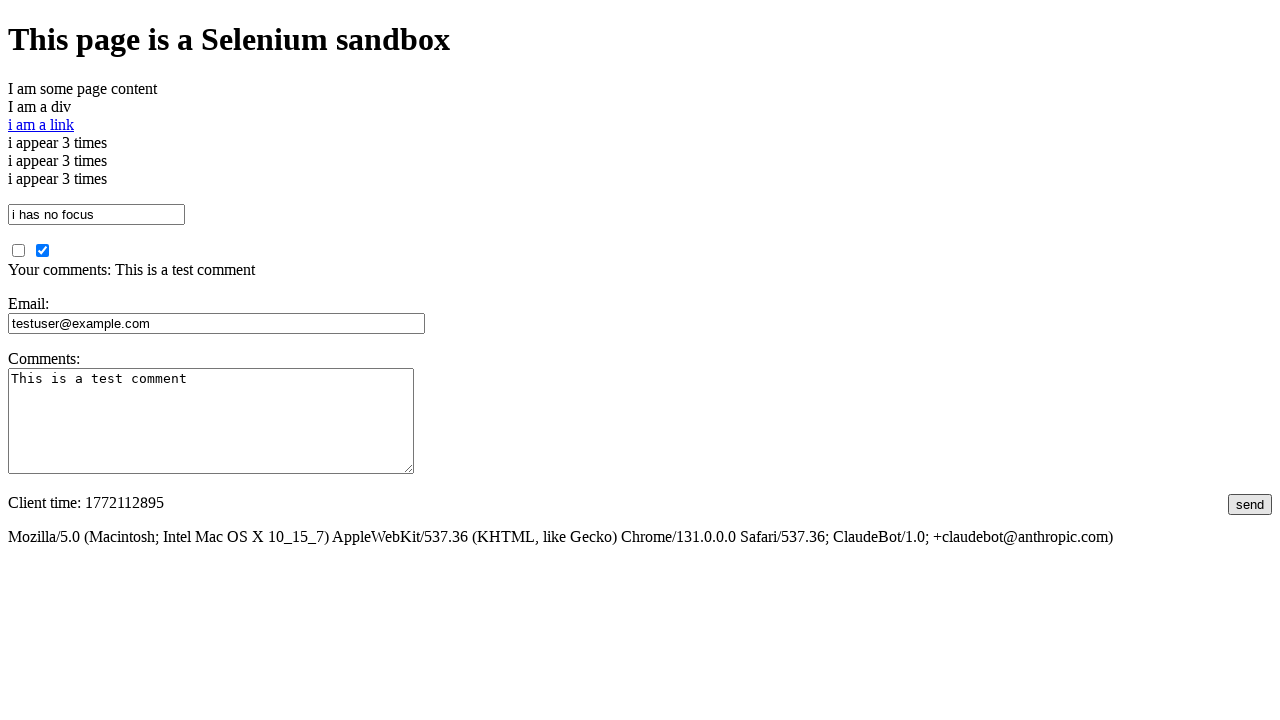

Verified that the comment 'This is a test comment' was displayed after form submission
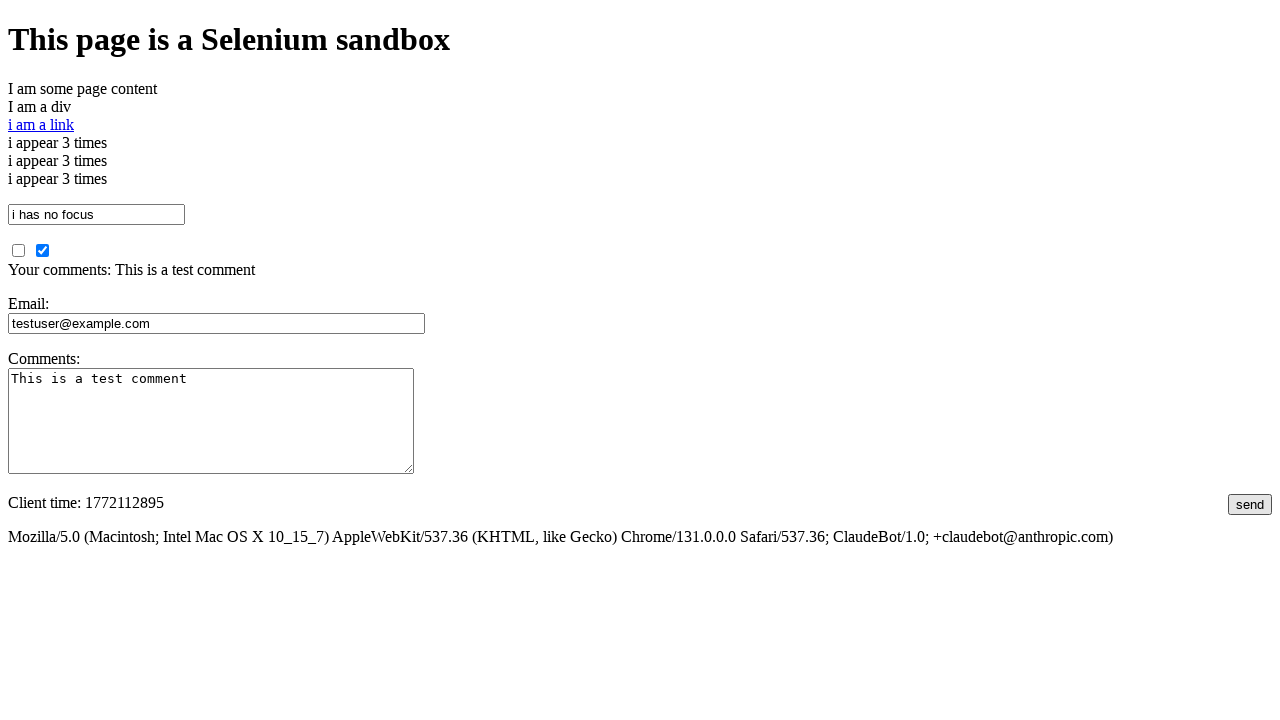

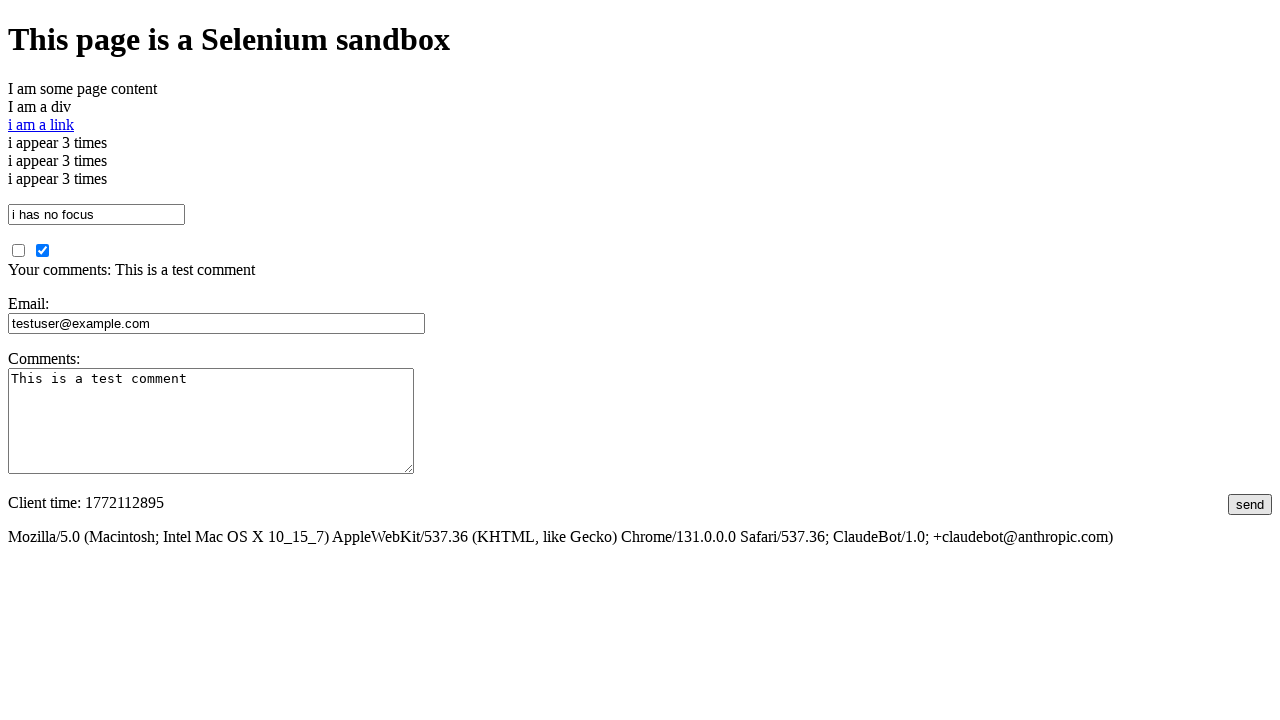